Tests that the currently applied filter is highlighted with selected class

Starting URL: https://demo.playwright.dev/todomvc

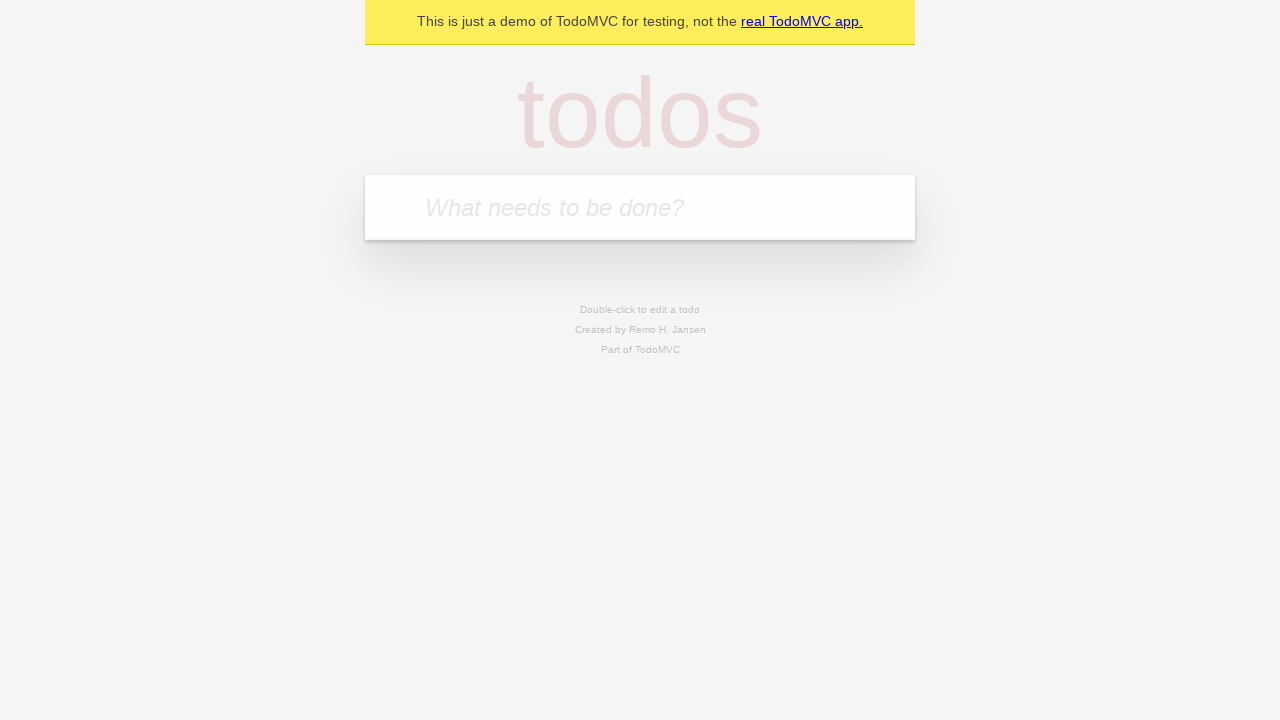

Filled first todo input with 'buy some cheese' on .new-todo
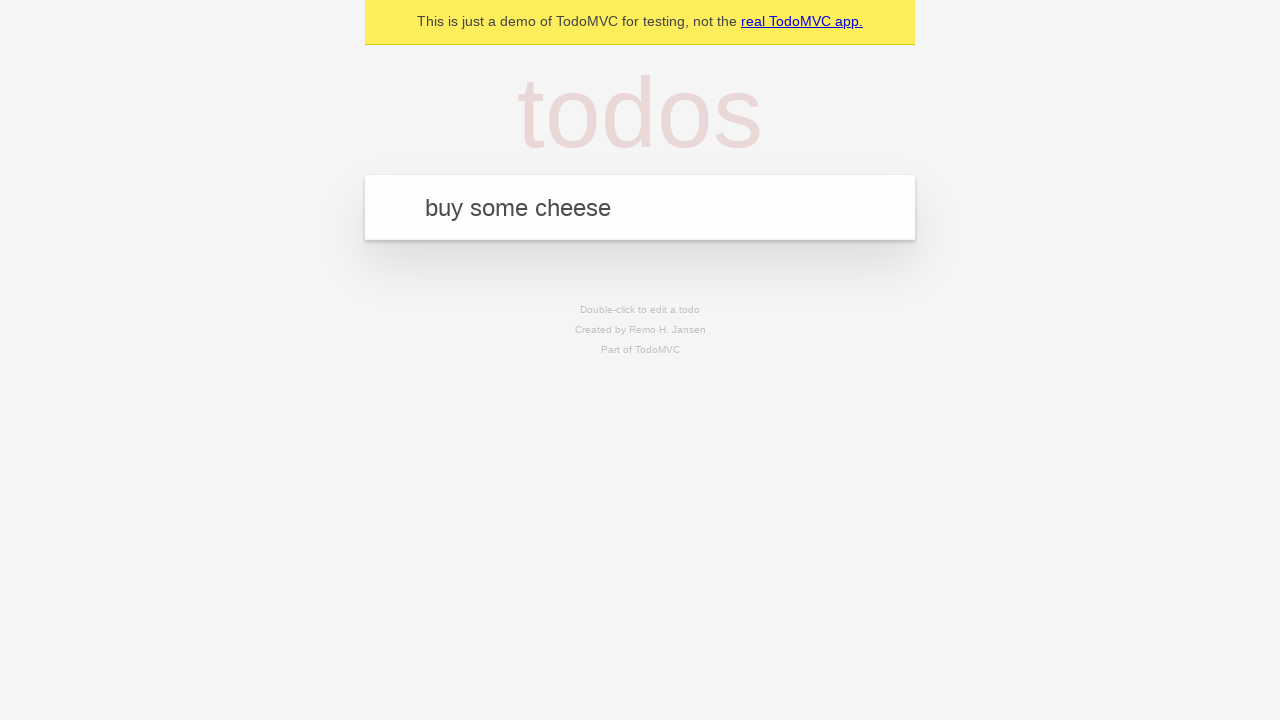

Pressed Enter to create first todo on .new-todo
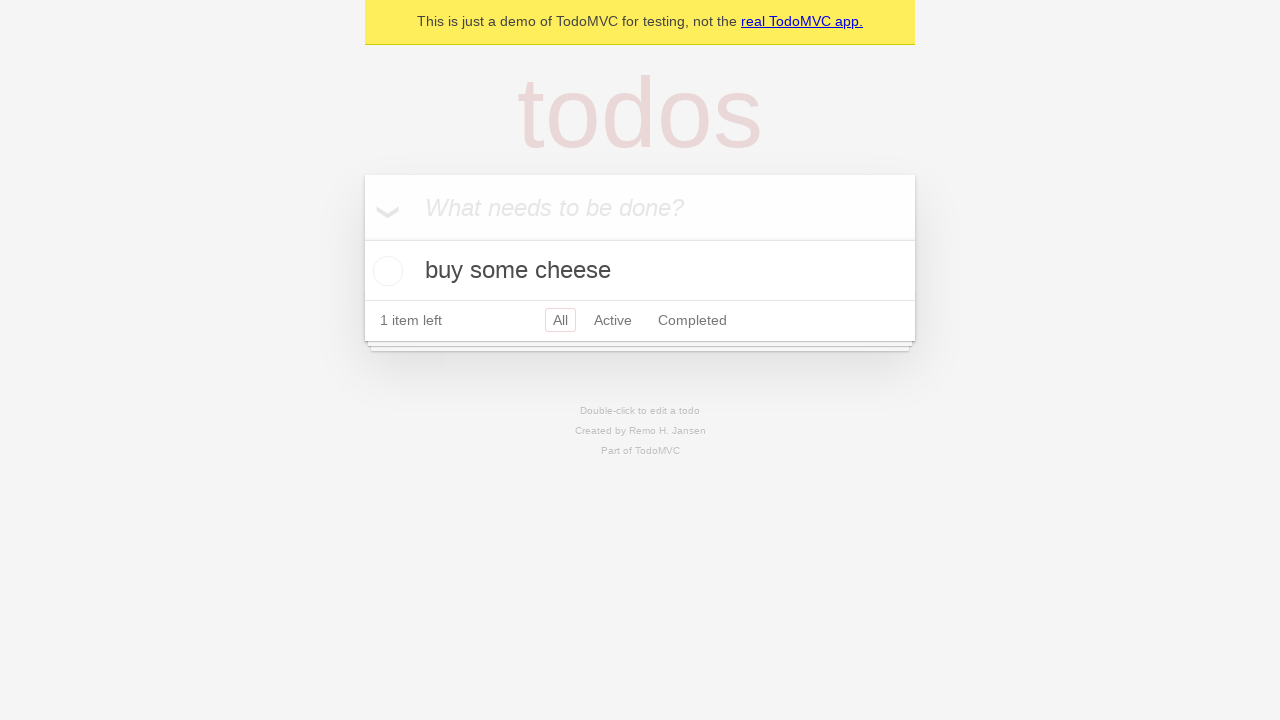

Filled second todo input with 'feed the cat' on .new-todo
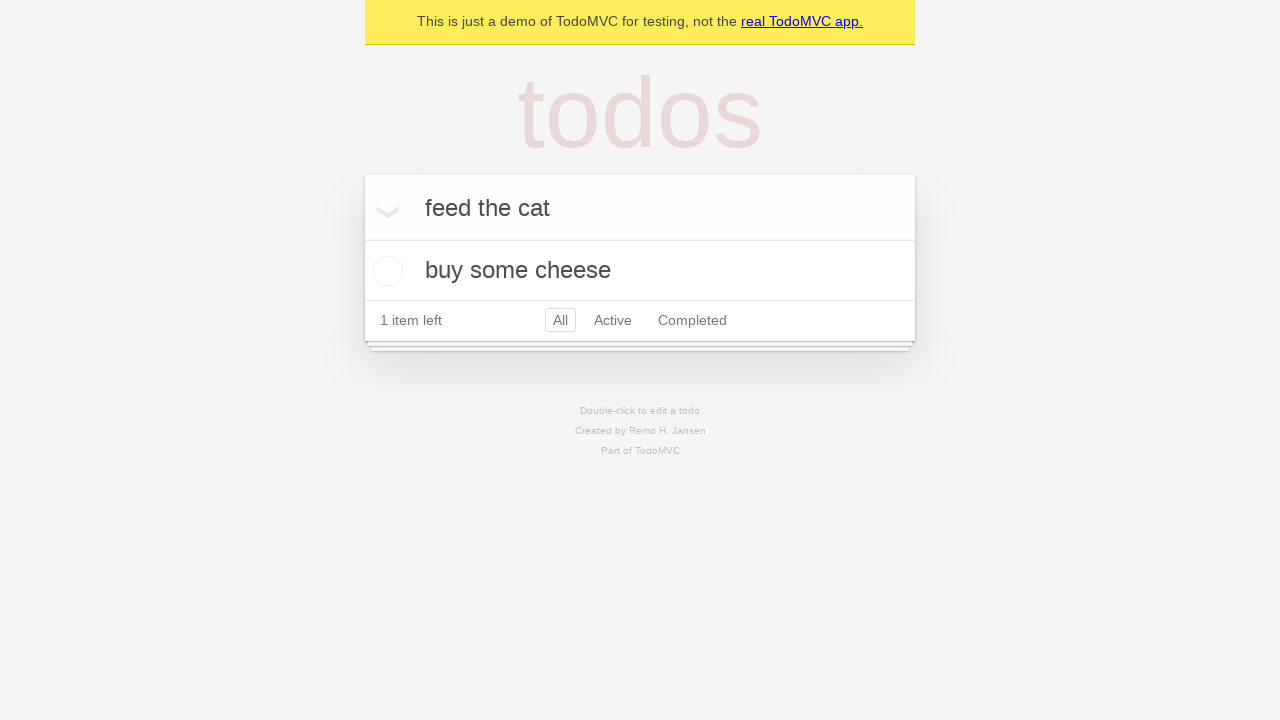

Pressed Enter to create second todo on .new-todo
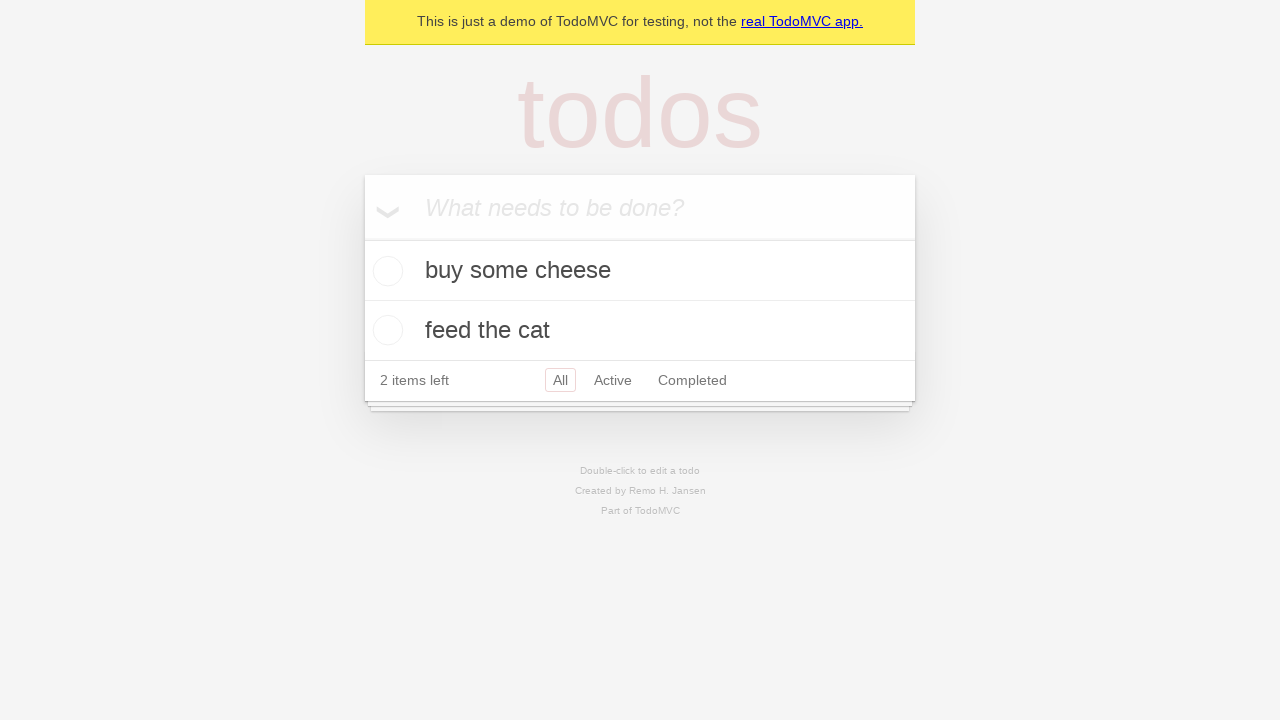

Filled third todo input with 'book a doctors appointment' on .new-todo
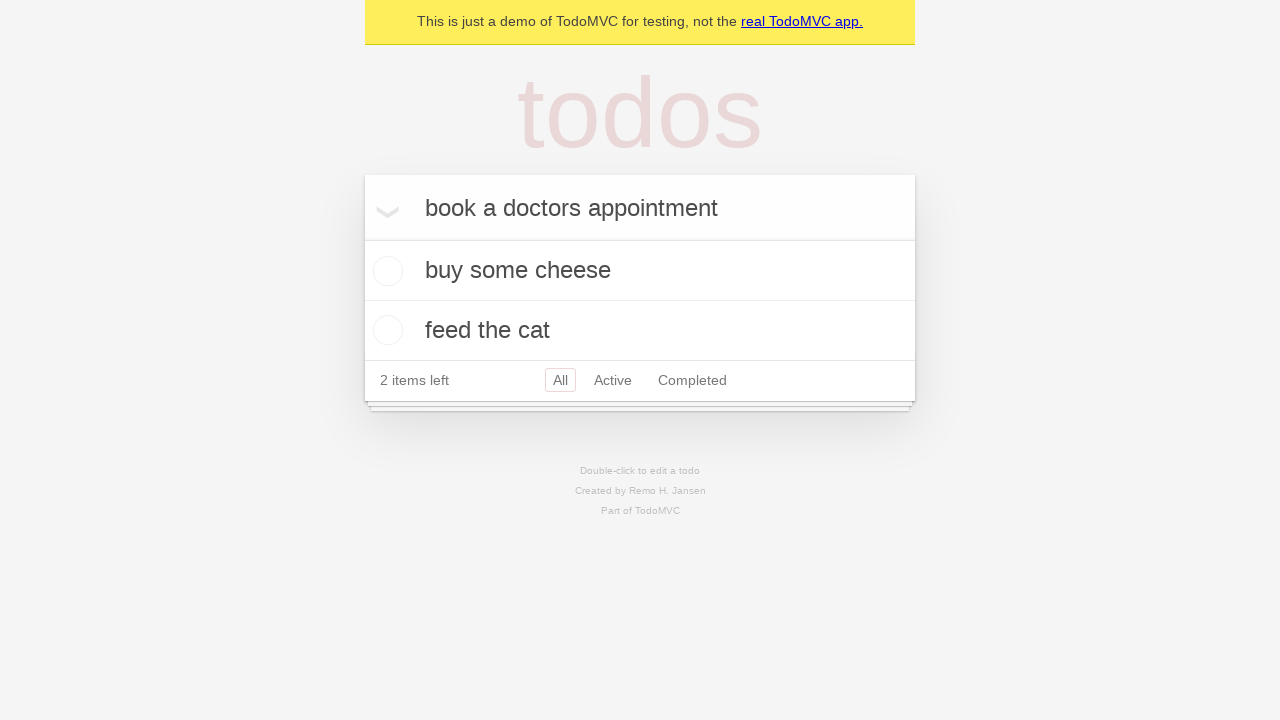

Pressed Enter to create third todo on .new-todo
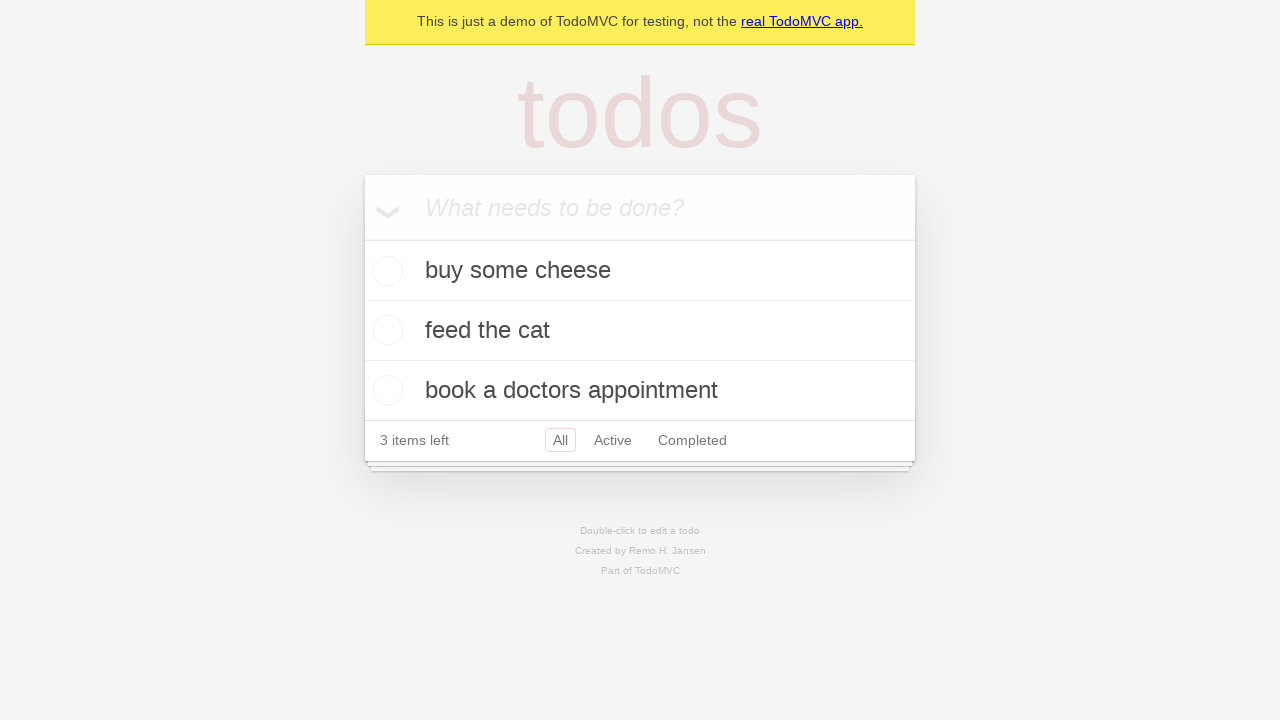

Waited for all three todos to be rendered
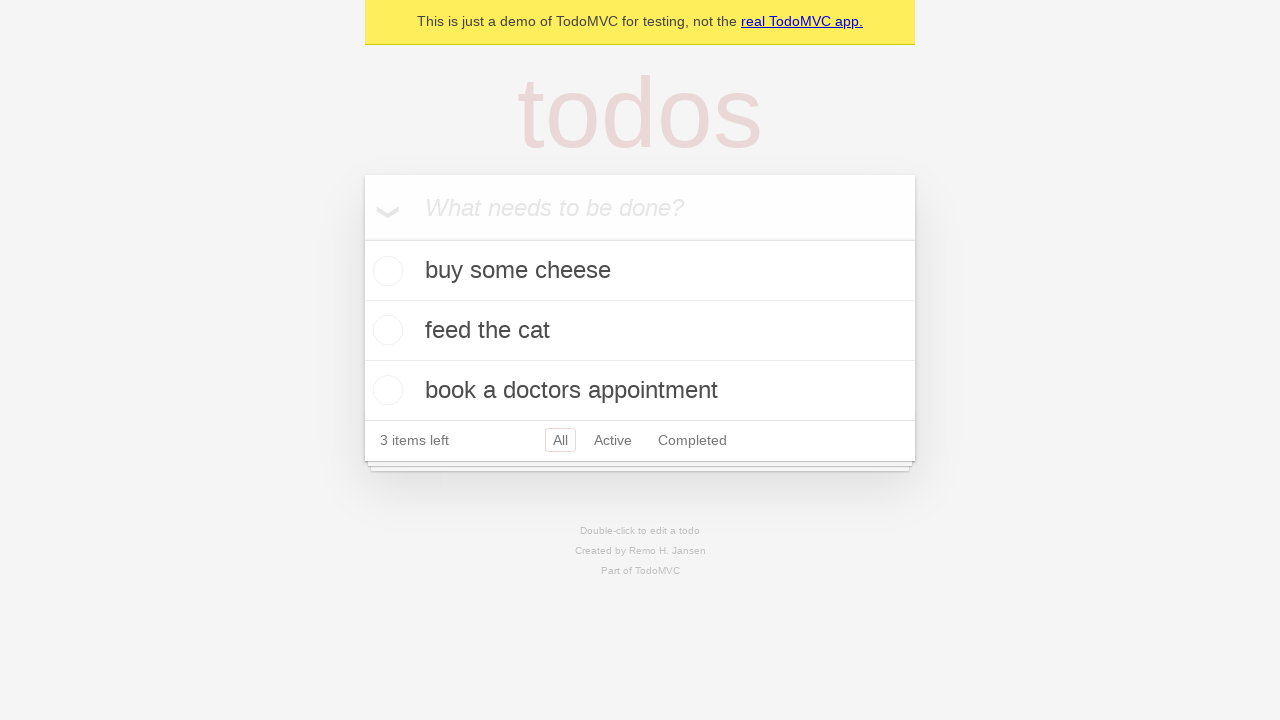

Clicked Active filter at (613, 440) on .filters >> text=Active
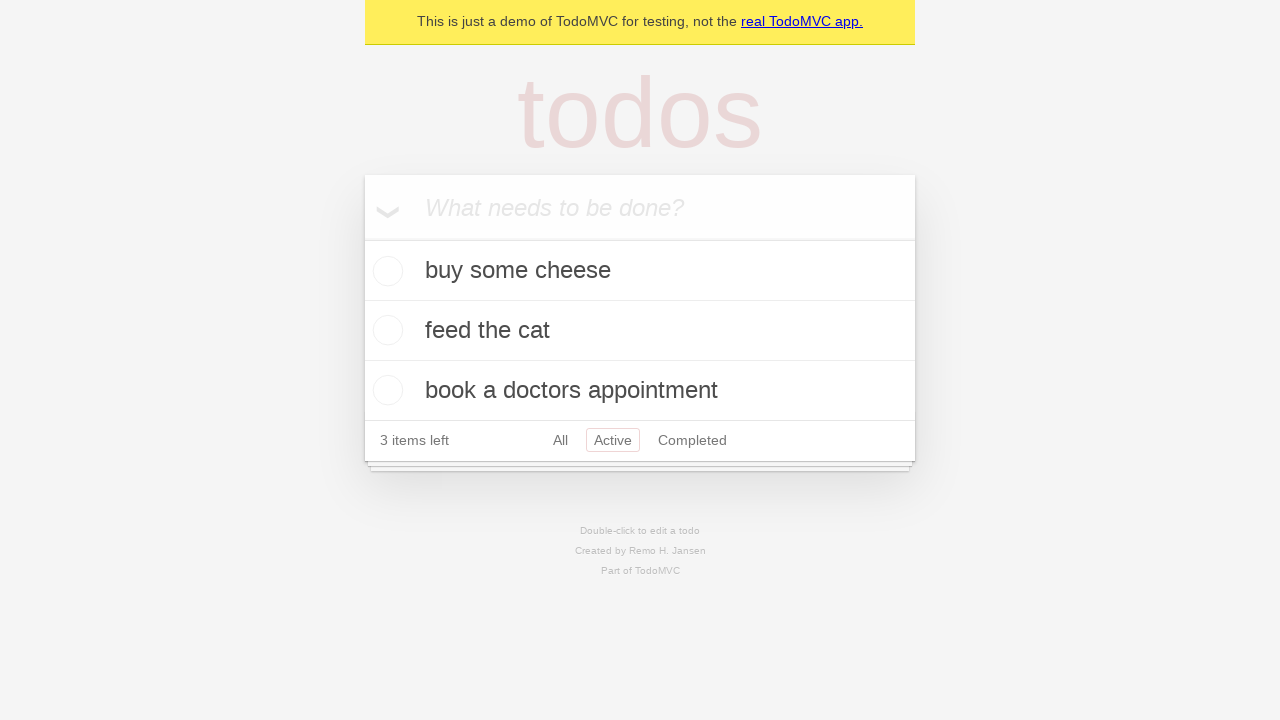

Clicked Completed filter to verify it highlights as selected at (692, 440) on .filters >> text=Completed
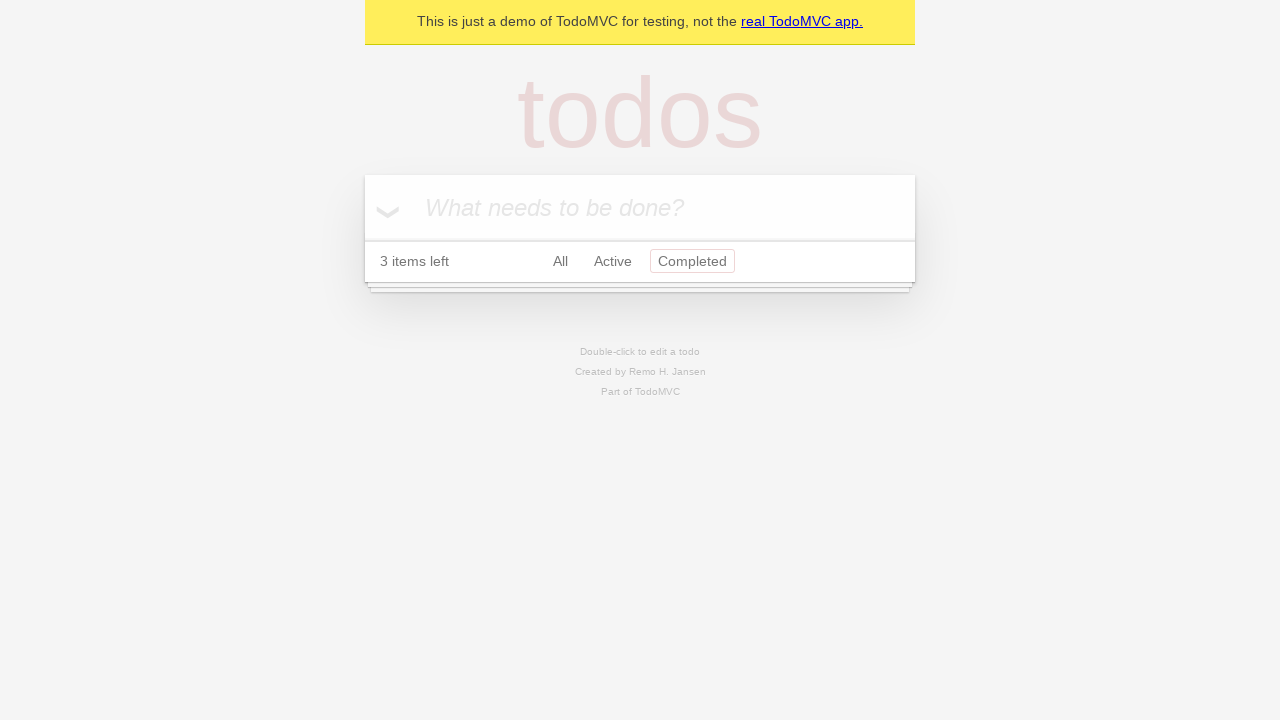

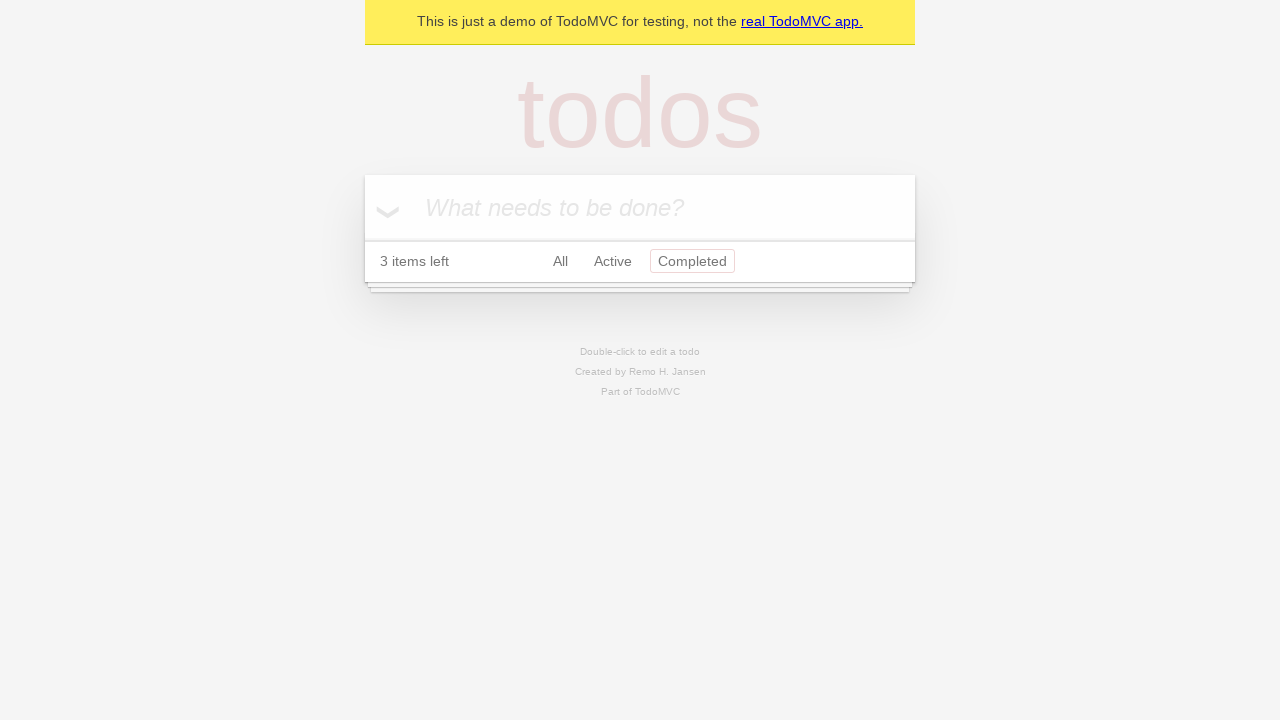